Tests that clicking the 'Active' filter button shows only uncompleted todos.

Starting URL: https://todomvc.com/examples/typescript-angular/#/

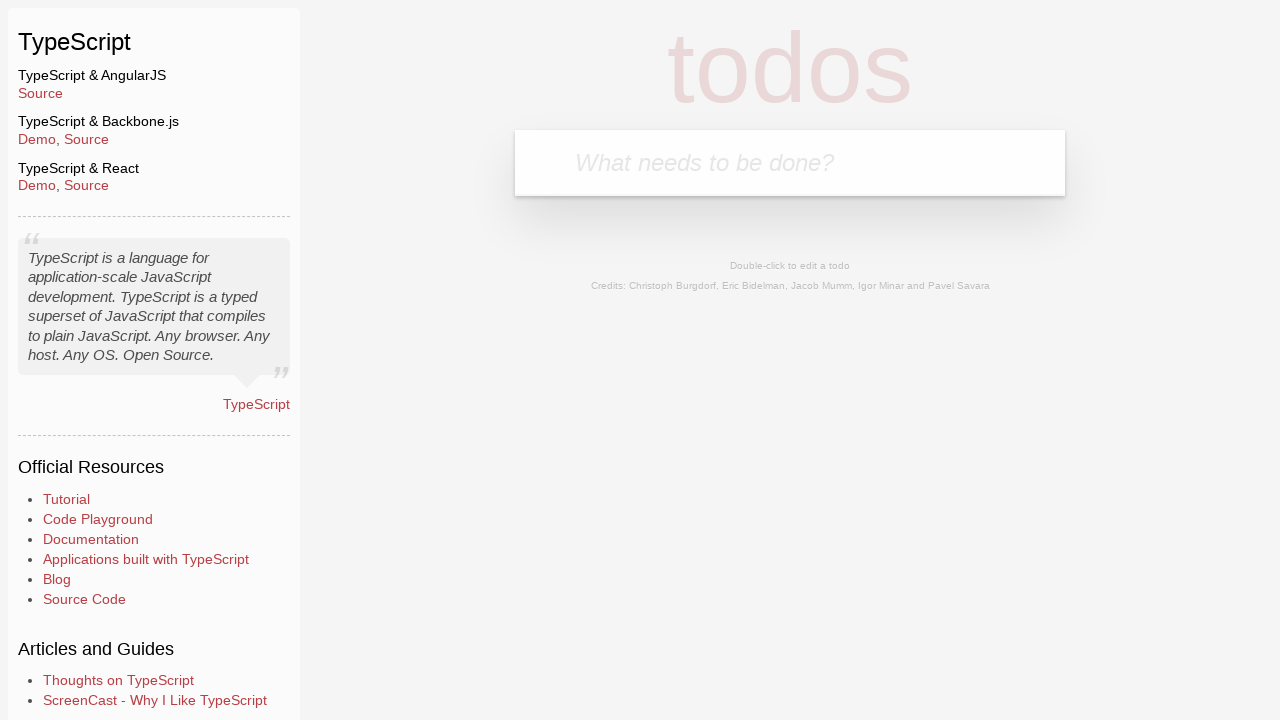

Filled new todo input with 'Example1' on .new-todo
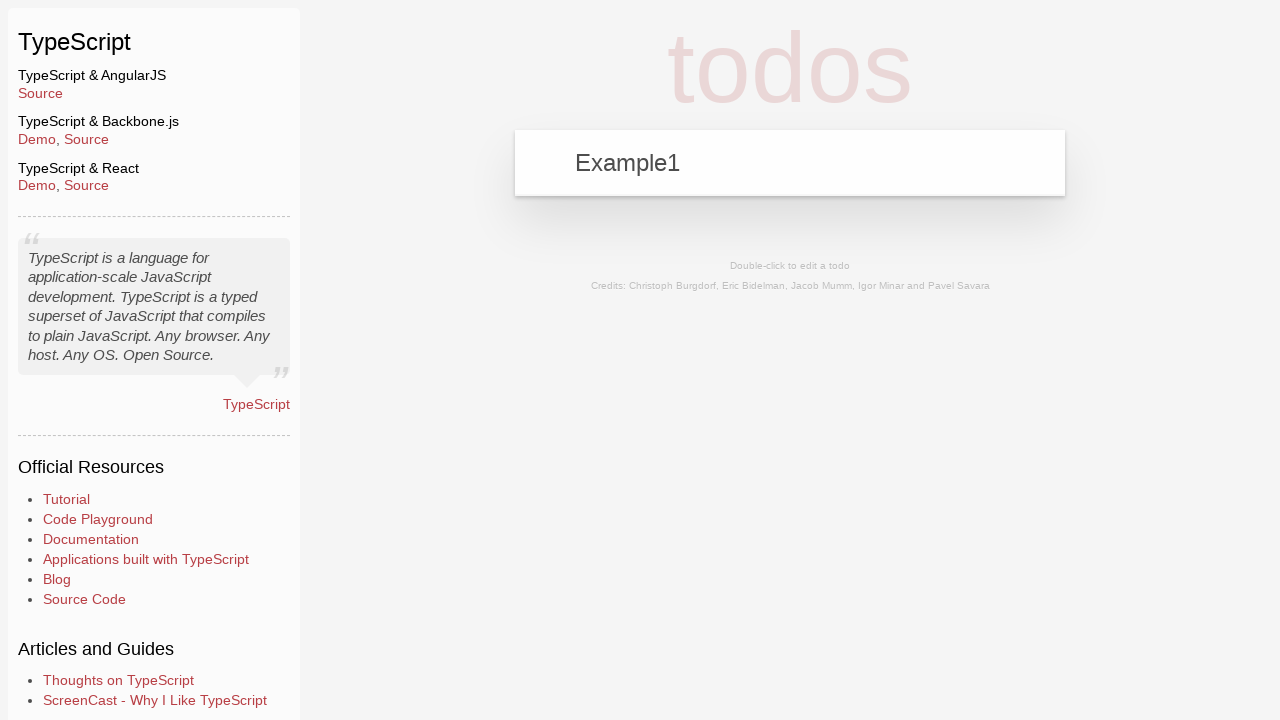

Pressed Enter to add first todo 'Example1' on .new-todo
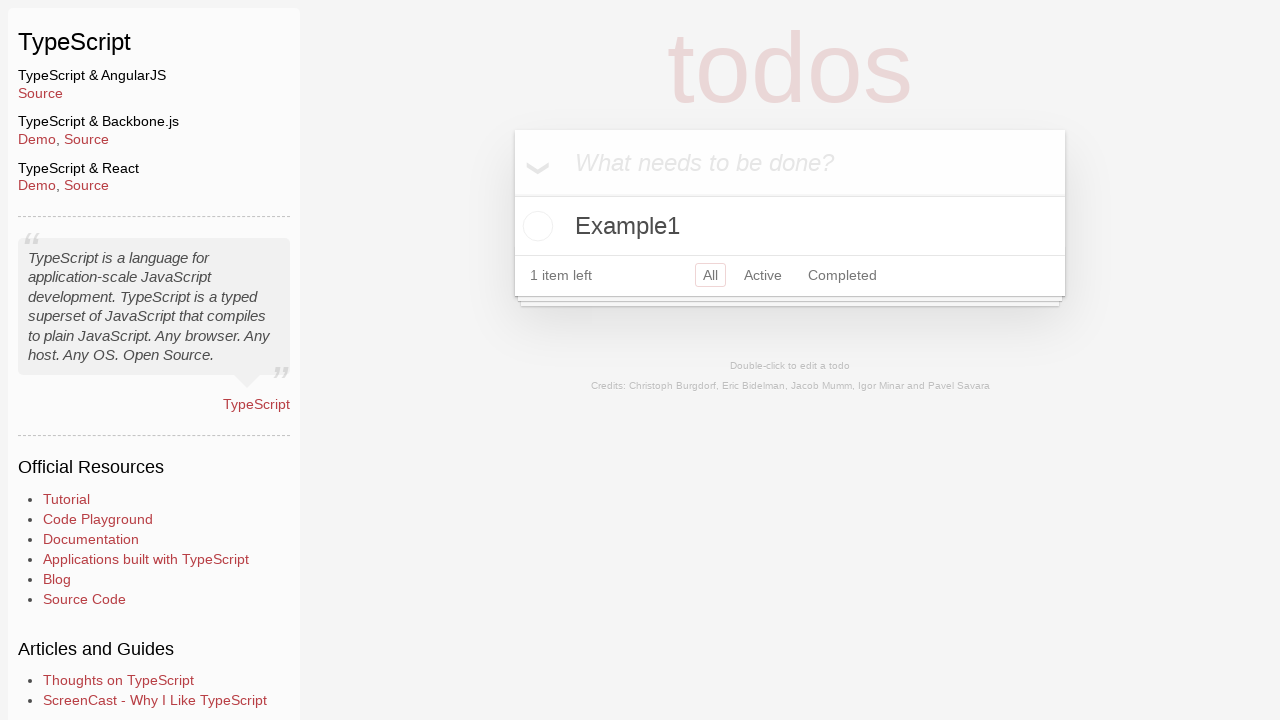

Filled new todo input with 'Example2' on .new-todo
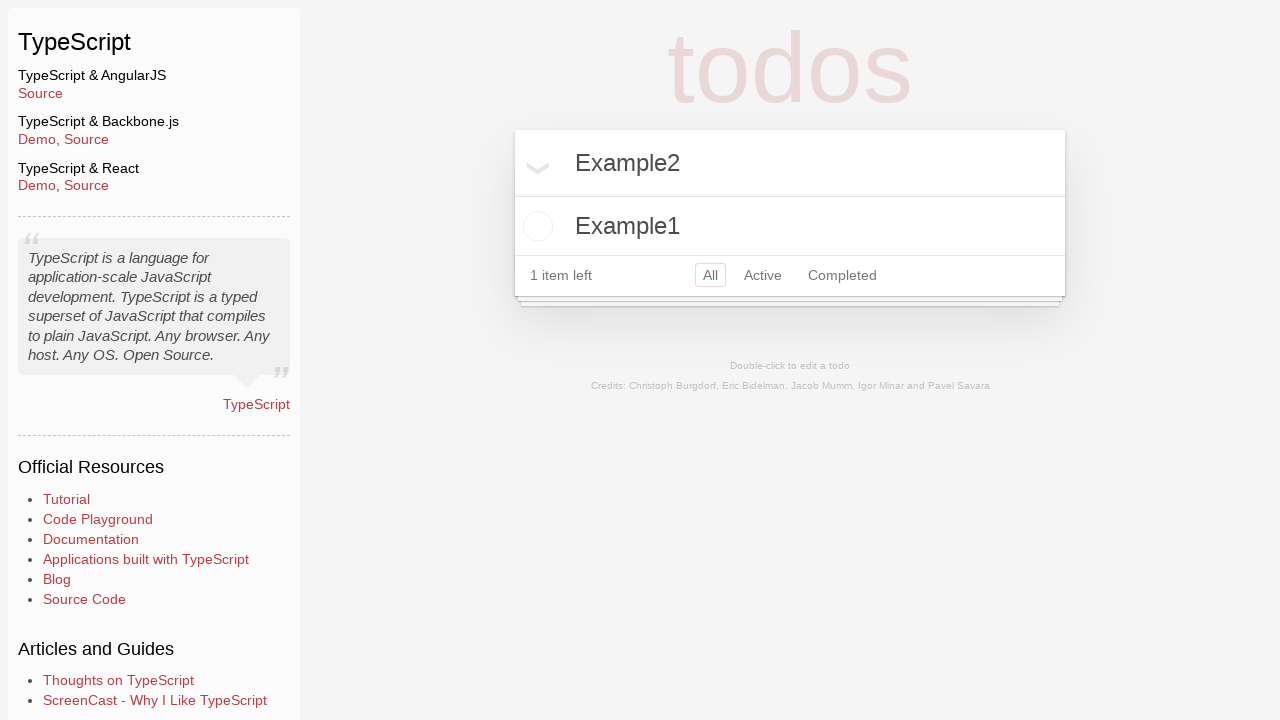

Pressed Enter to add second todo 'Example2' on .new-todo
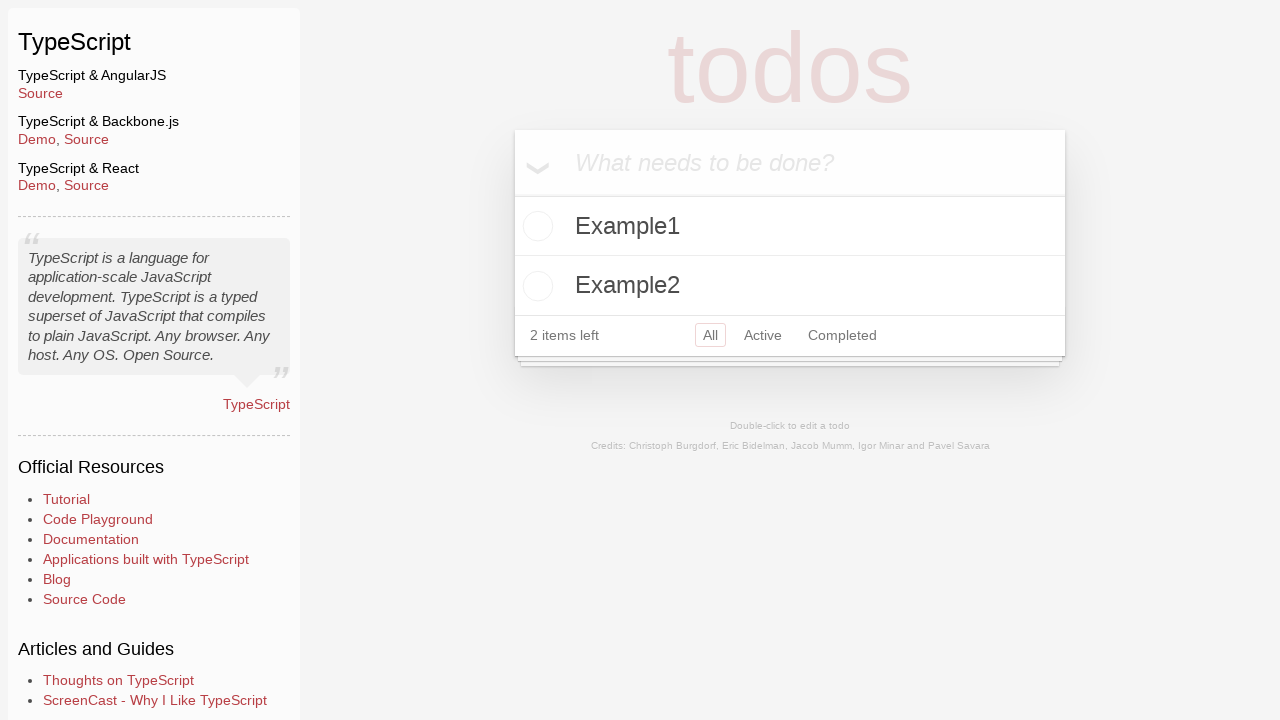

Marked 'Example2' as completed by clicking its checkbox at (535, 286) on xpath=//label[text()='Example2']/preceding-sibling::input[@type='checkbox']
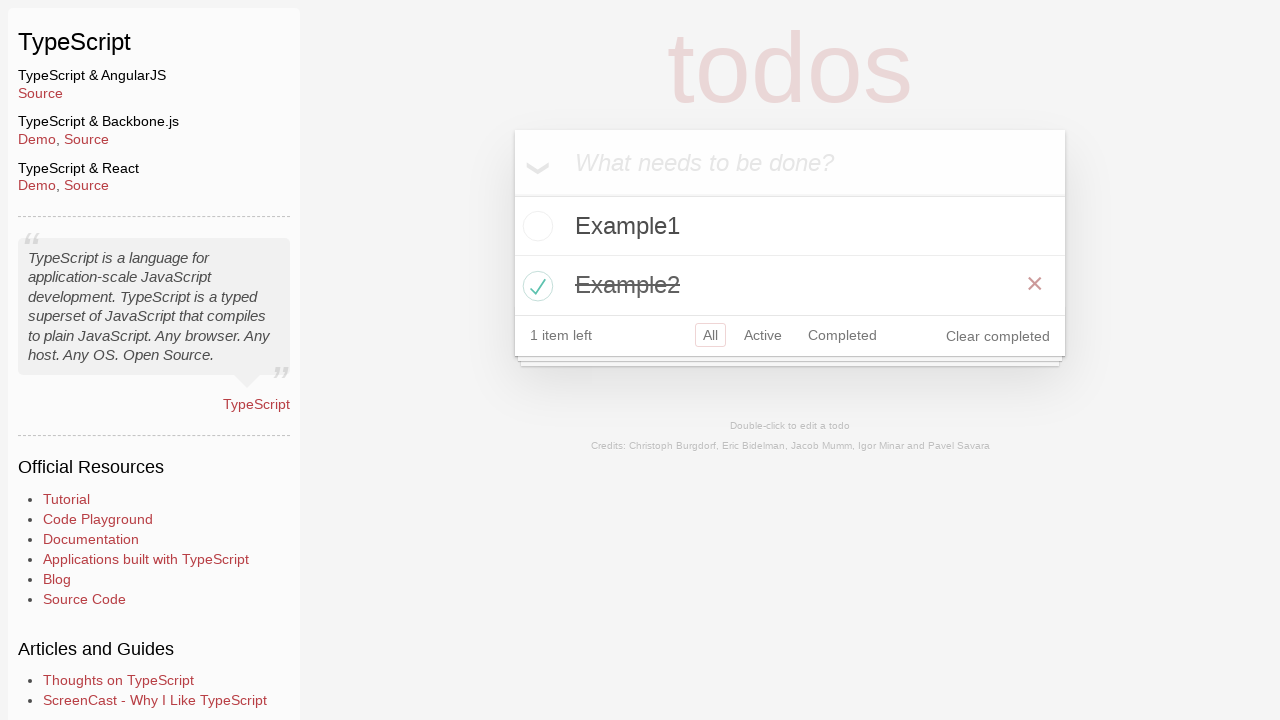

Clicked the Active filter button to show only uncompleted todos at (763, 335) on a[href='#/active']
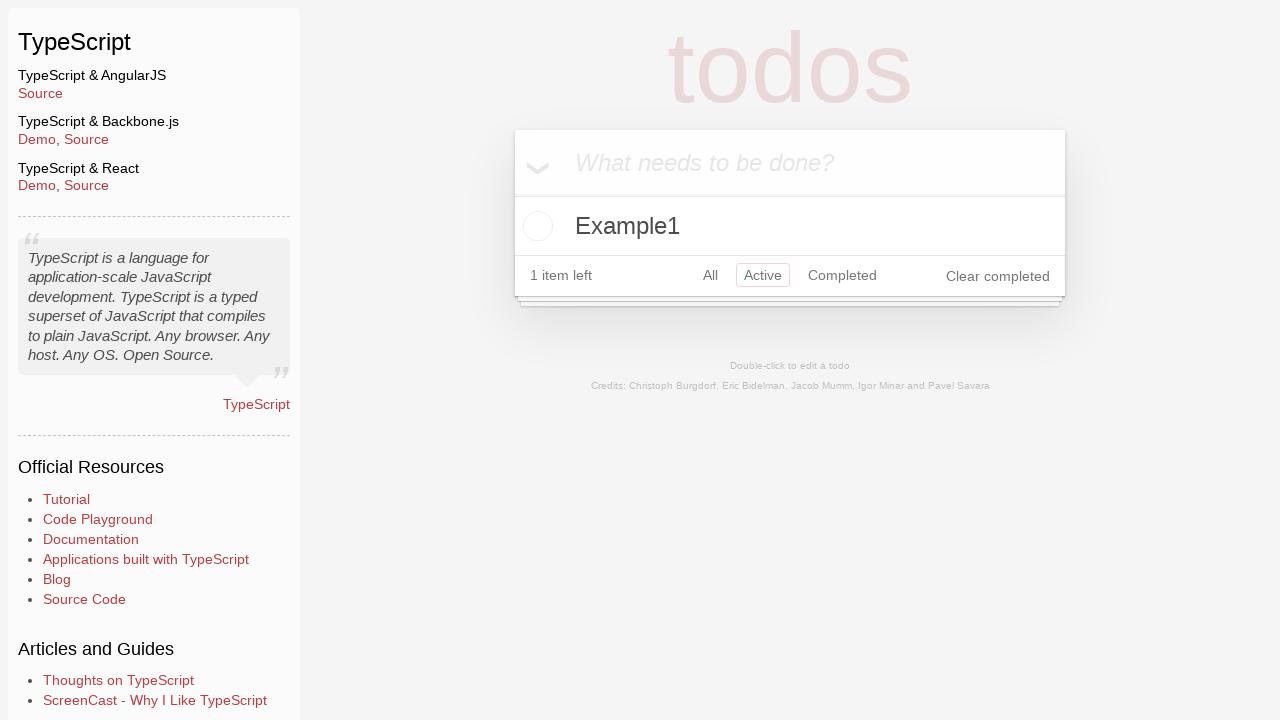

Todo list updated after applying Active filter - only 'Example1' should be visible
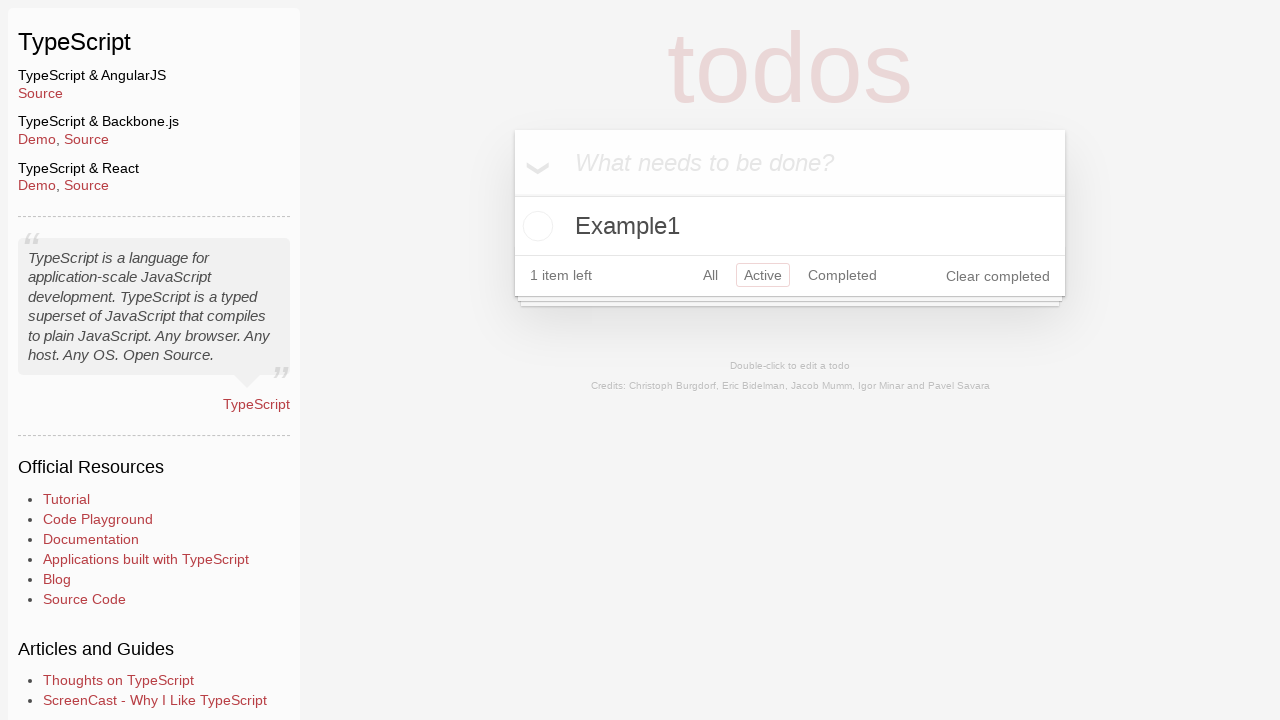

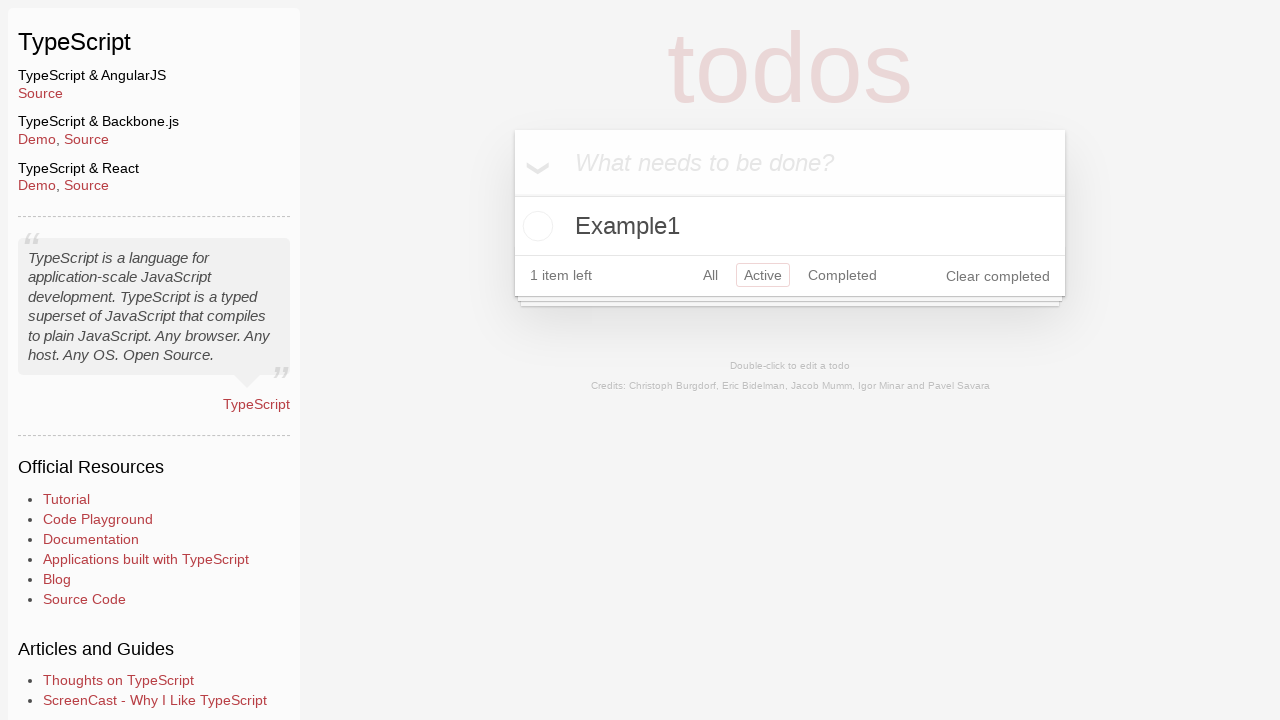